Tests a registration form by filling in first name, last name, and a third field, then submitting and verifying the success message

Starting URL: http://suninjuly.github.io/registration1.html

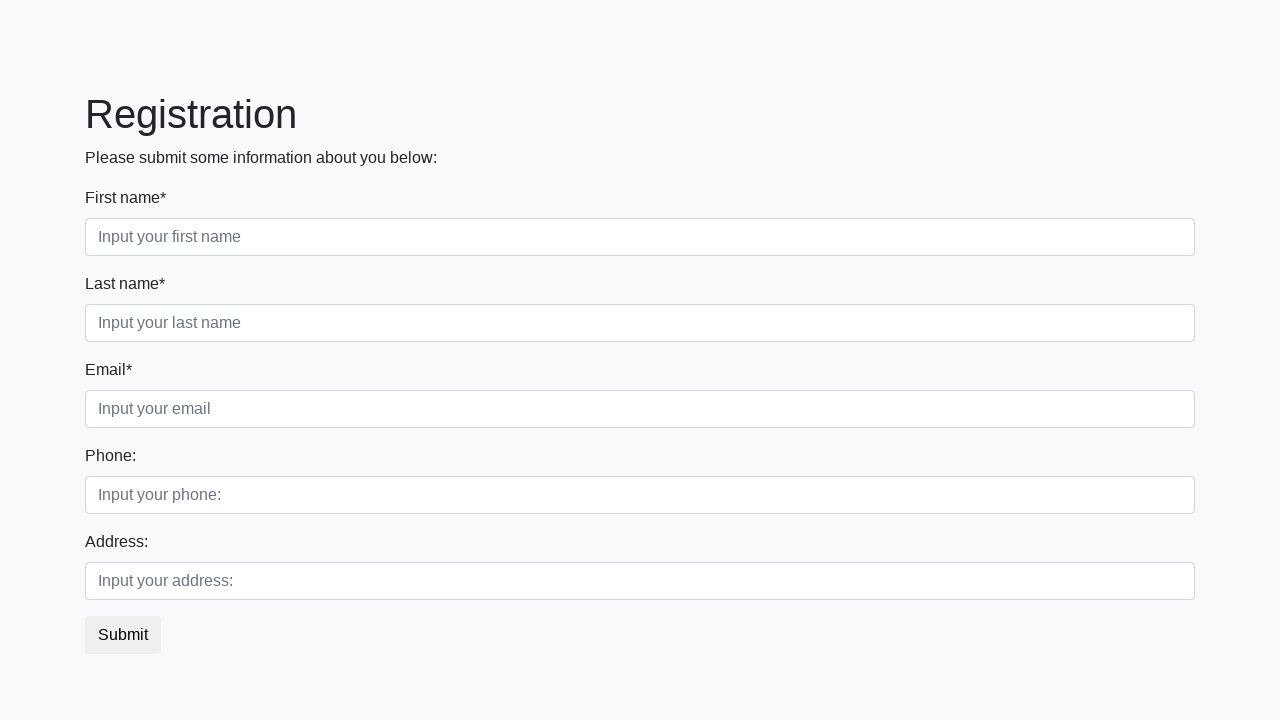

Filled first name field with 'JohnSmith42' on .form-control.first
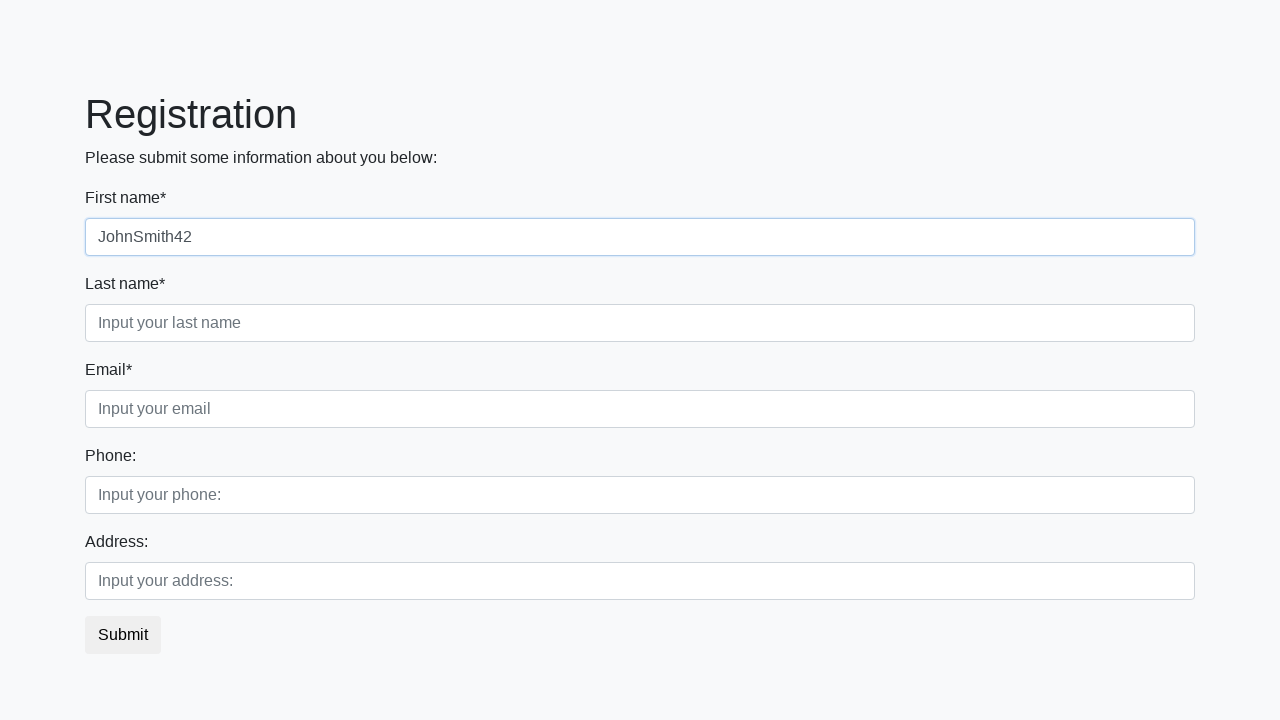

Filled last name field with 'Anderson' on .form-control.second[placeholder='Input your last name']
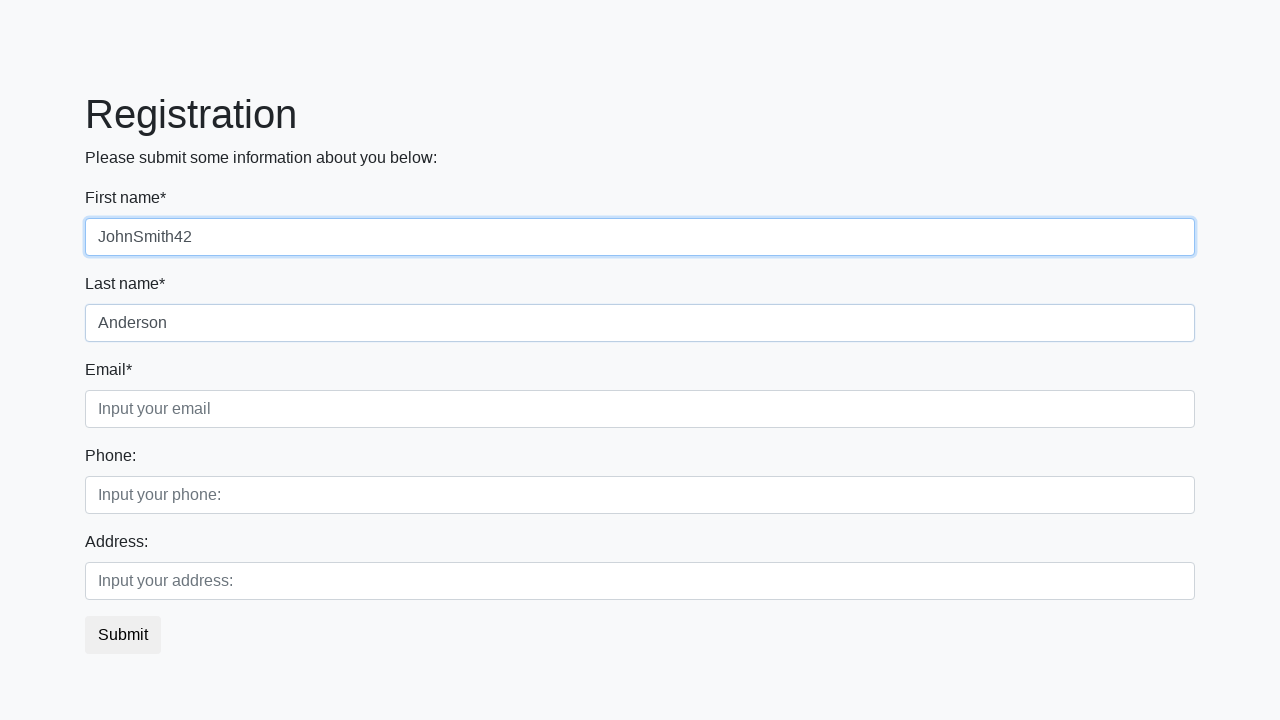

Filled third field with 'user@testmail.com' on .form-control.third
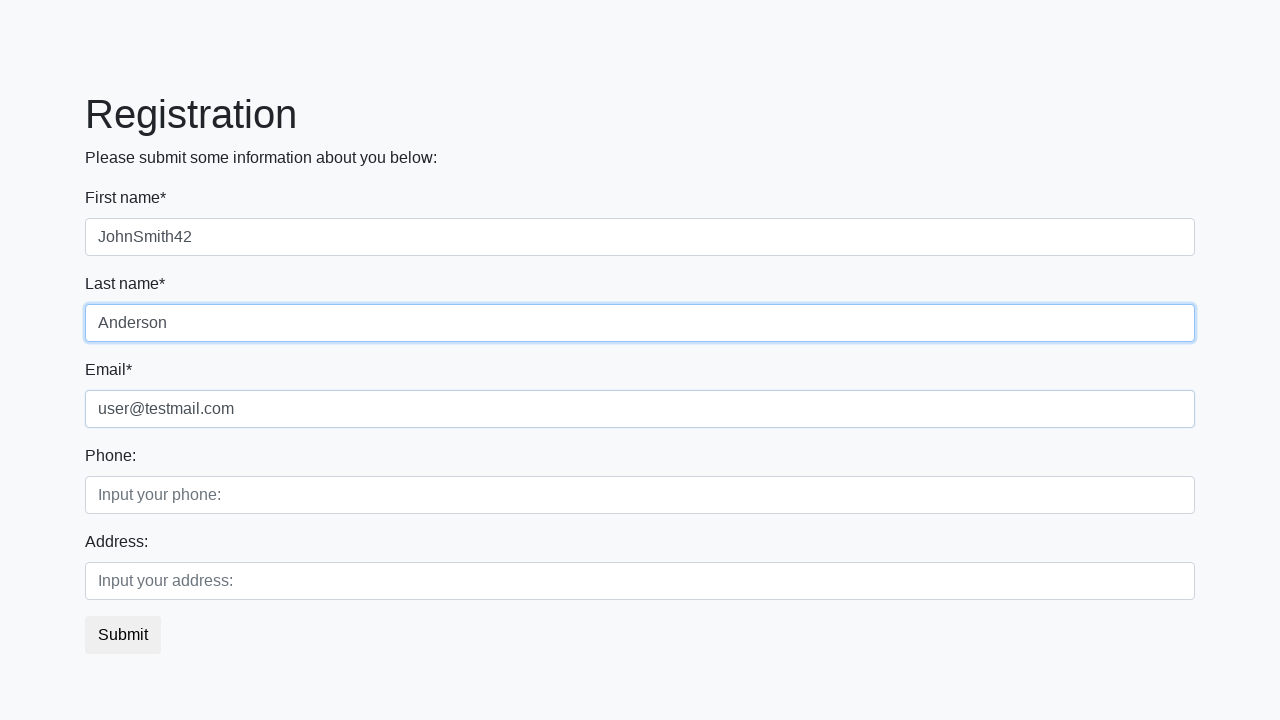

Clicked submit button to register at (123, 635) on button[type='submit']
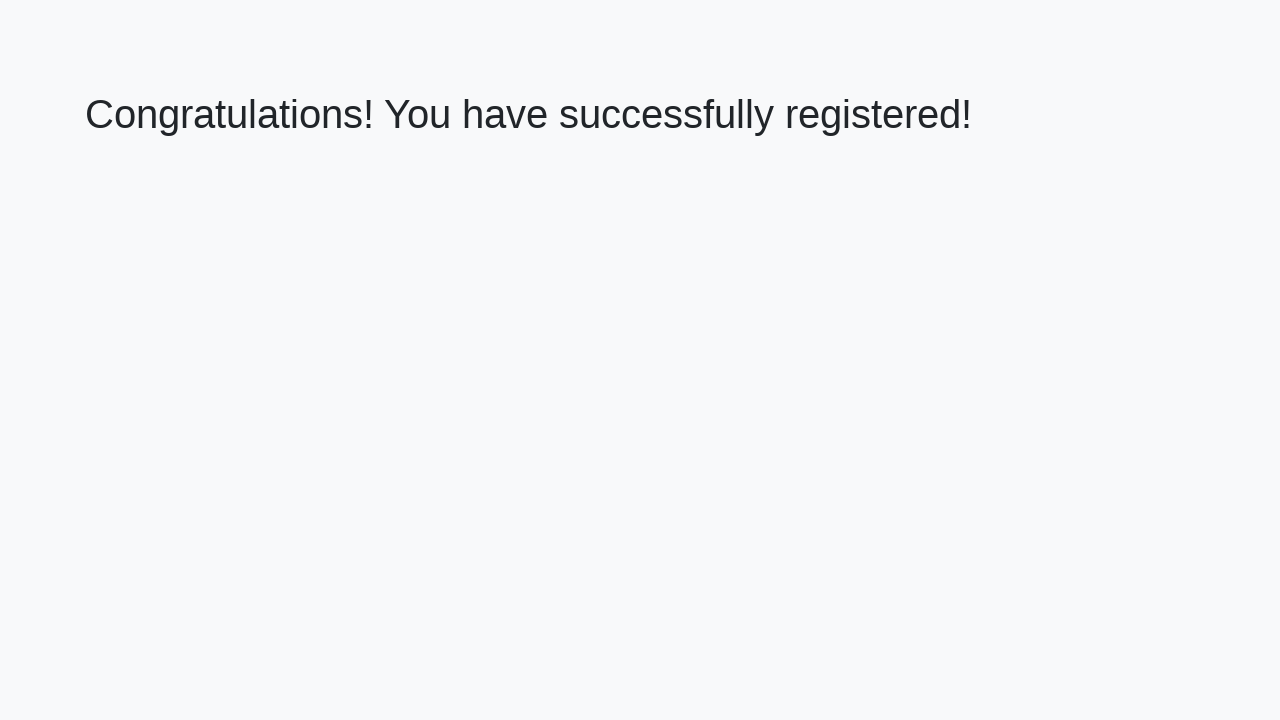

Success message appeared on page
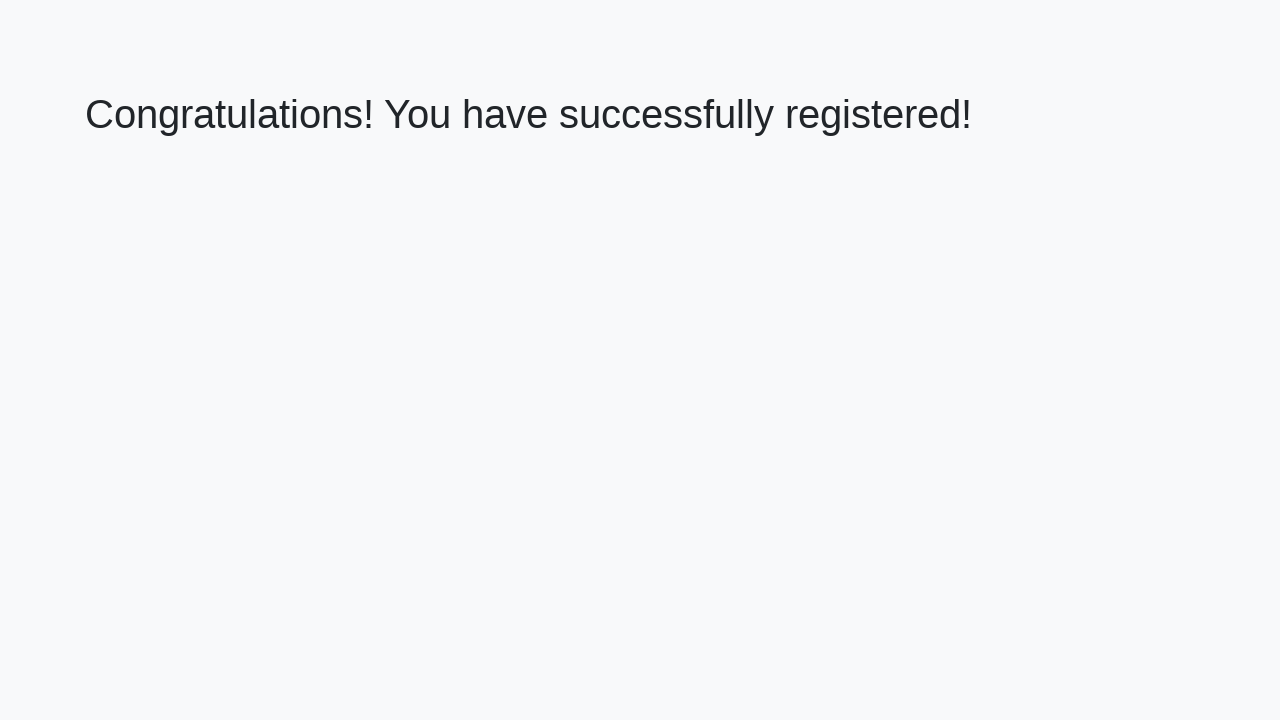

Verified success message: 'Congratulations! You have successfully registered!'
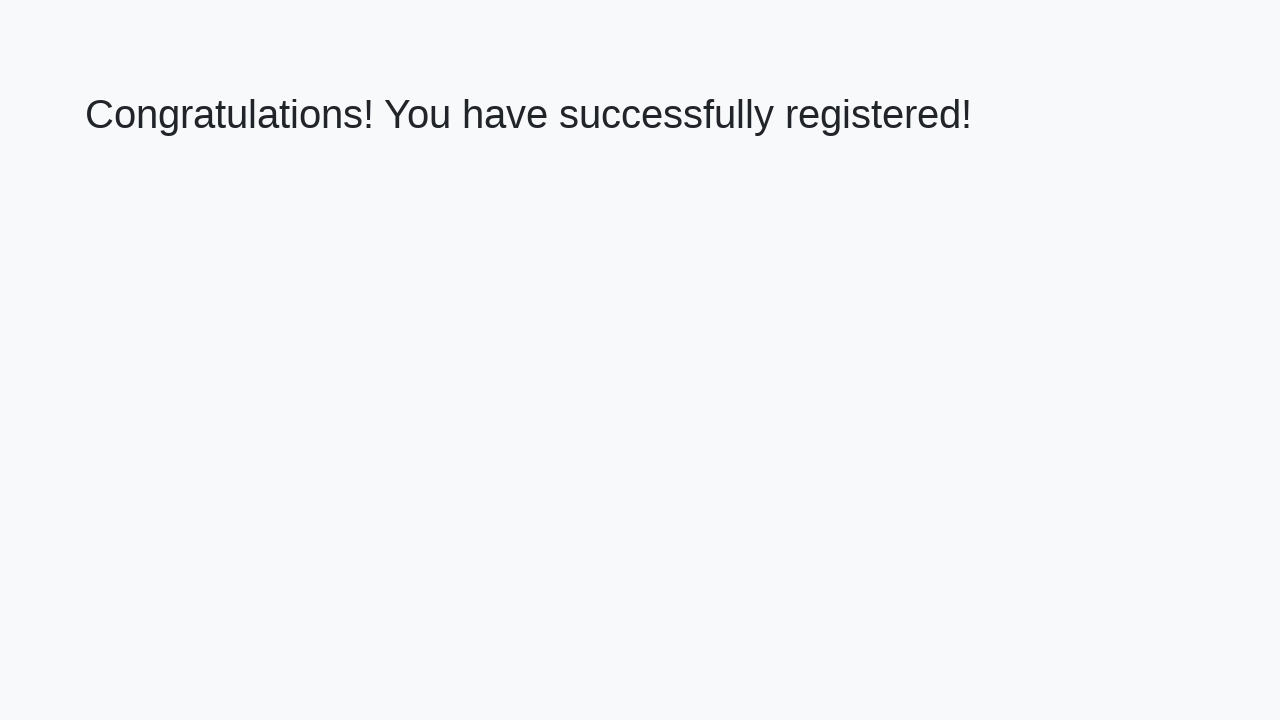

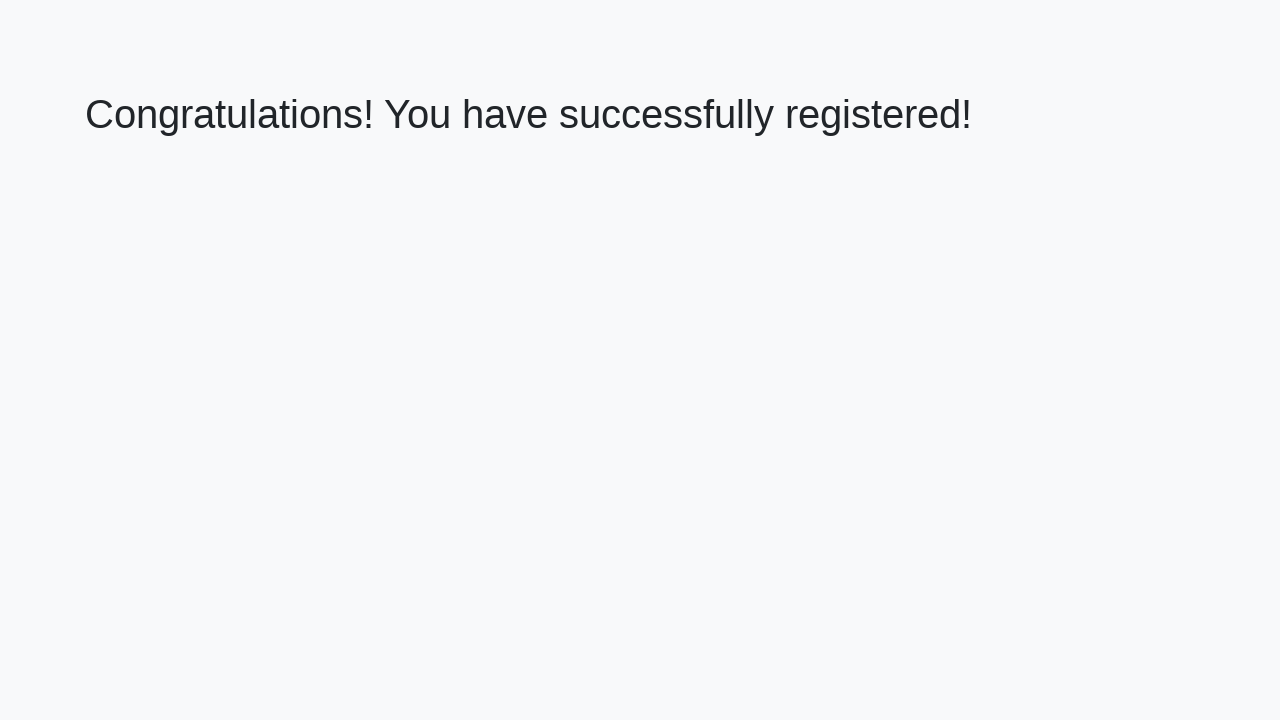